Tests the JPL Space image gallery by clicking the full image button and verifying the full-resolution image loads

Starting URL: https://data-class-jpl-space.s3.amazonaws.com/JPL_Space/index.html

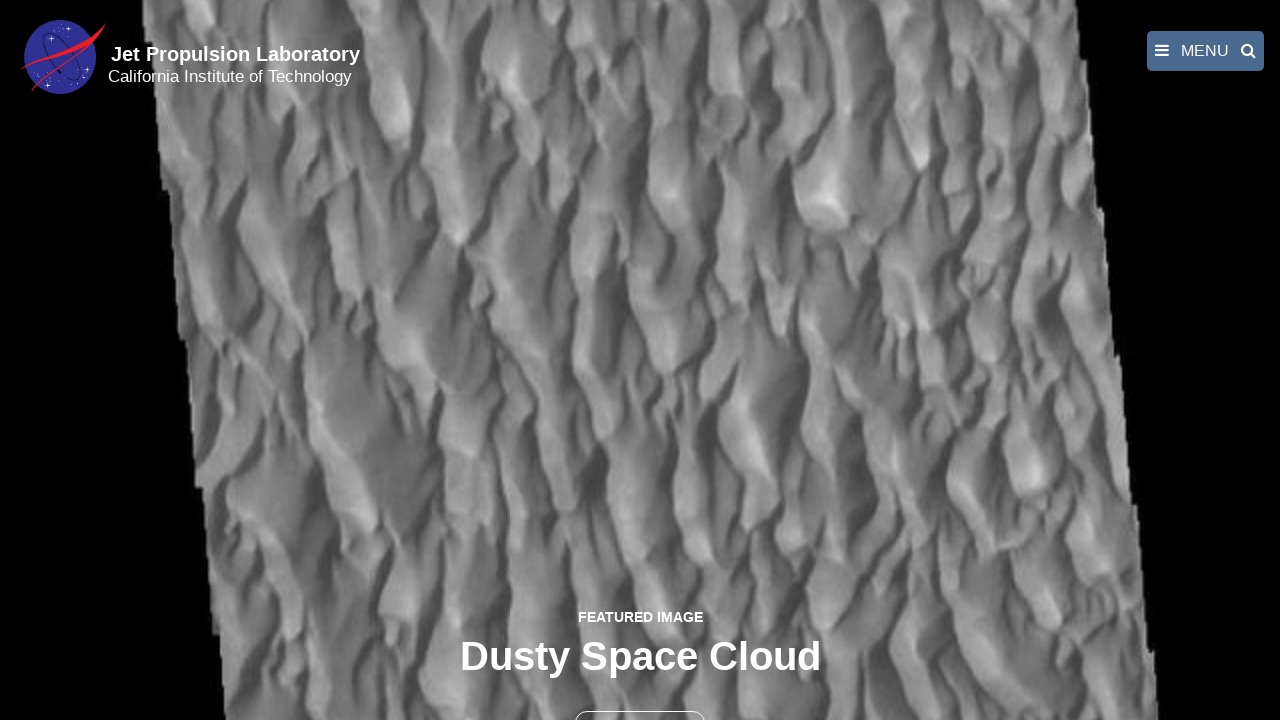

Clicked the full image button (second button) at (640, 699) on button >> nth=1
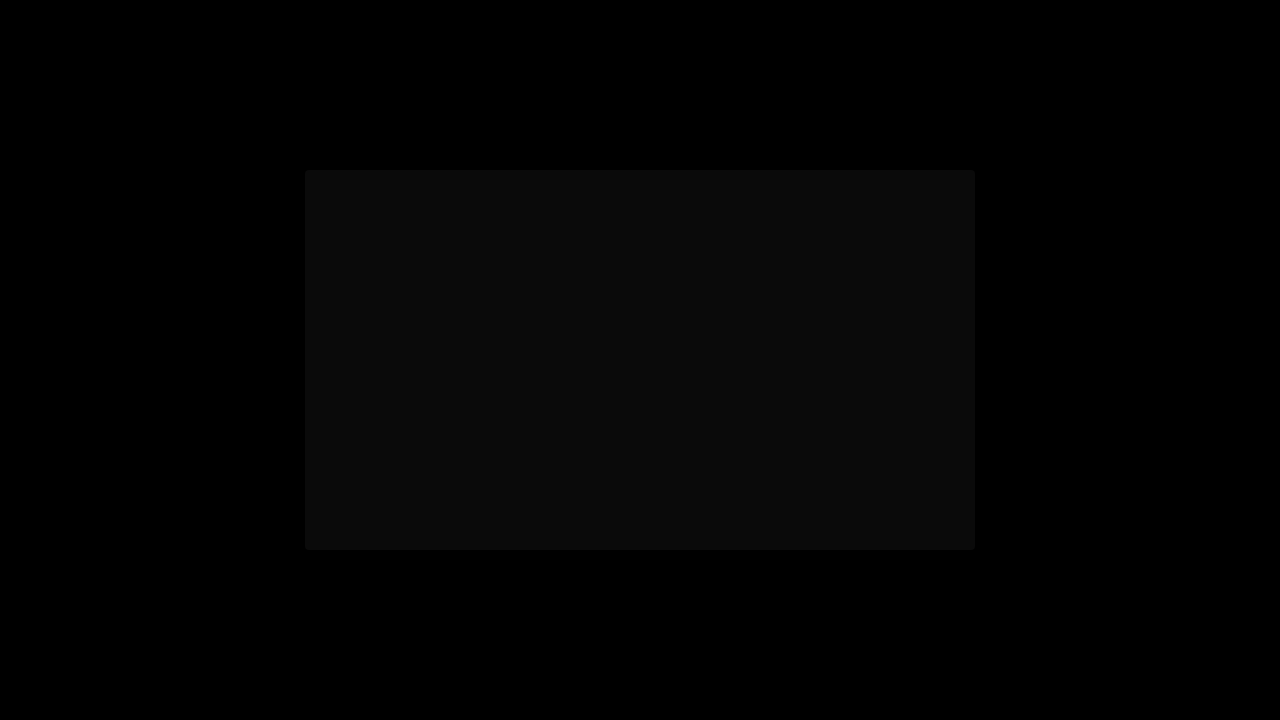

Full-resolution image loaded and displayed
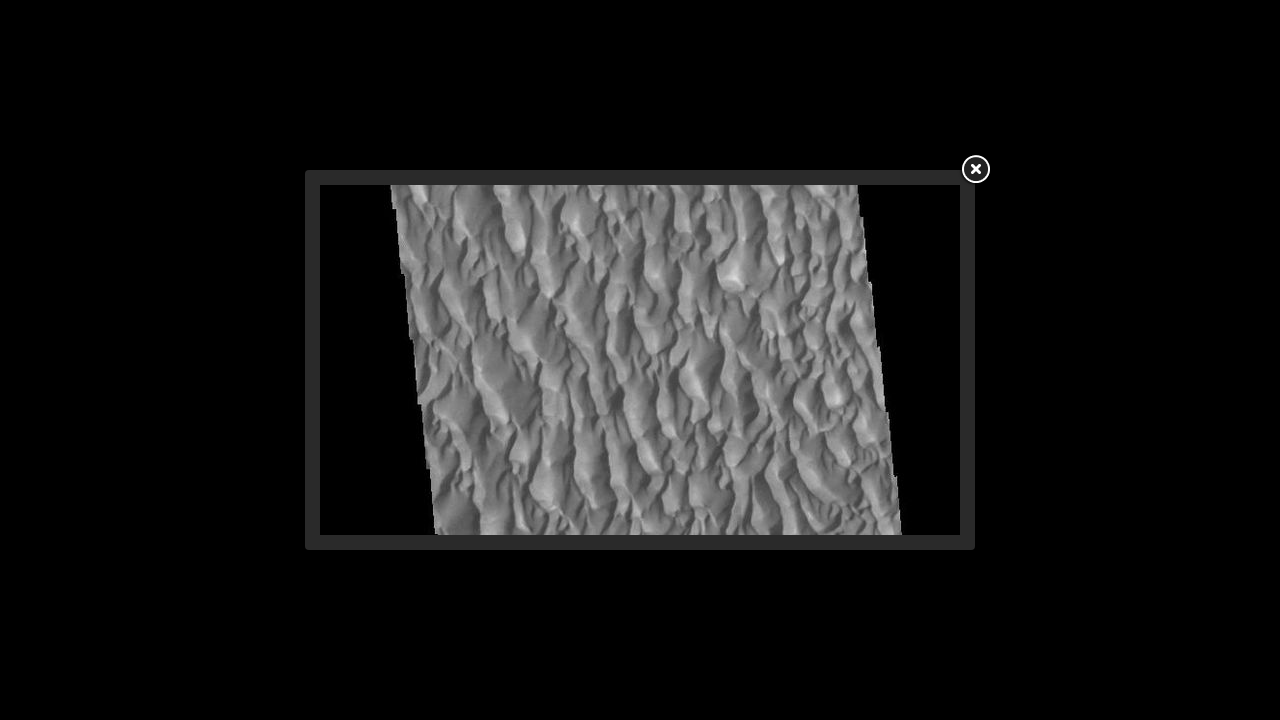

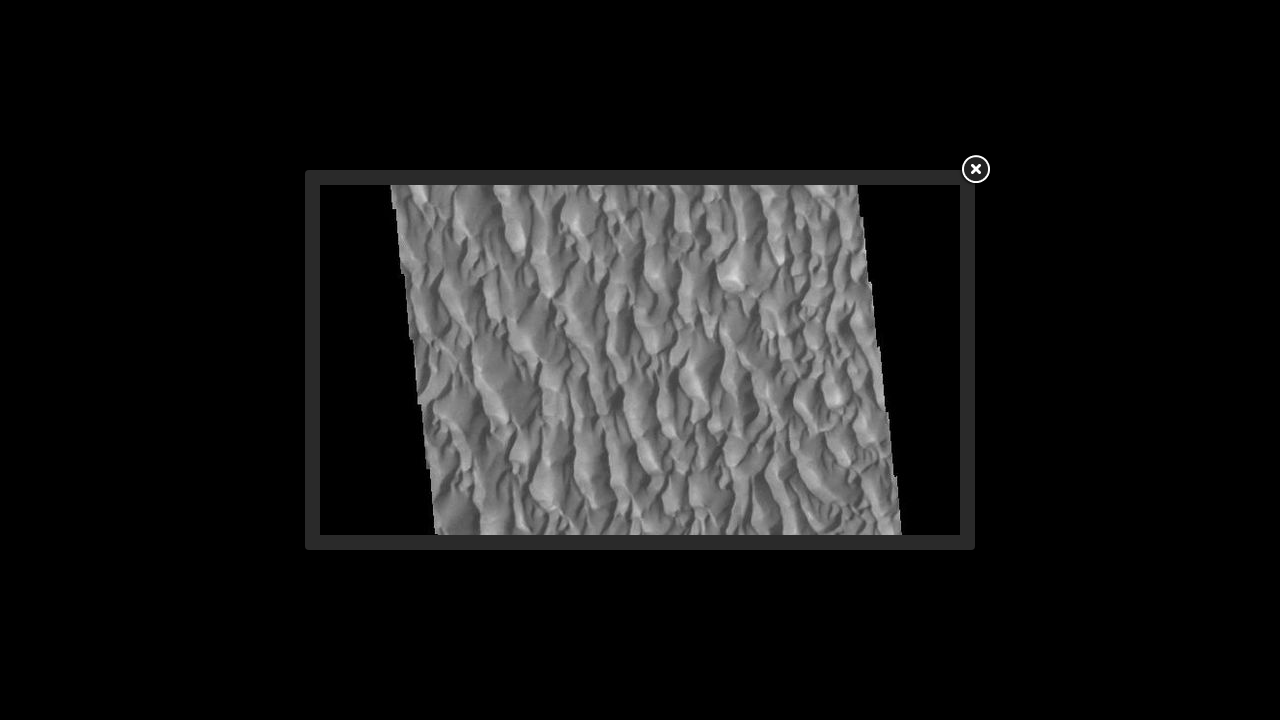